Tests adding jQuery Growl notifications to a page by injecting jQuery, jQuery Growl library, and styles, then displaying various notification messages on the page.

Starting URL: http://the-internet.herokuapp.com

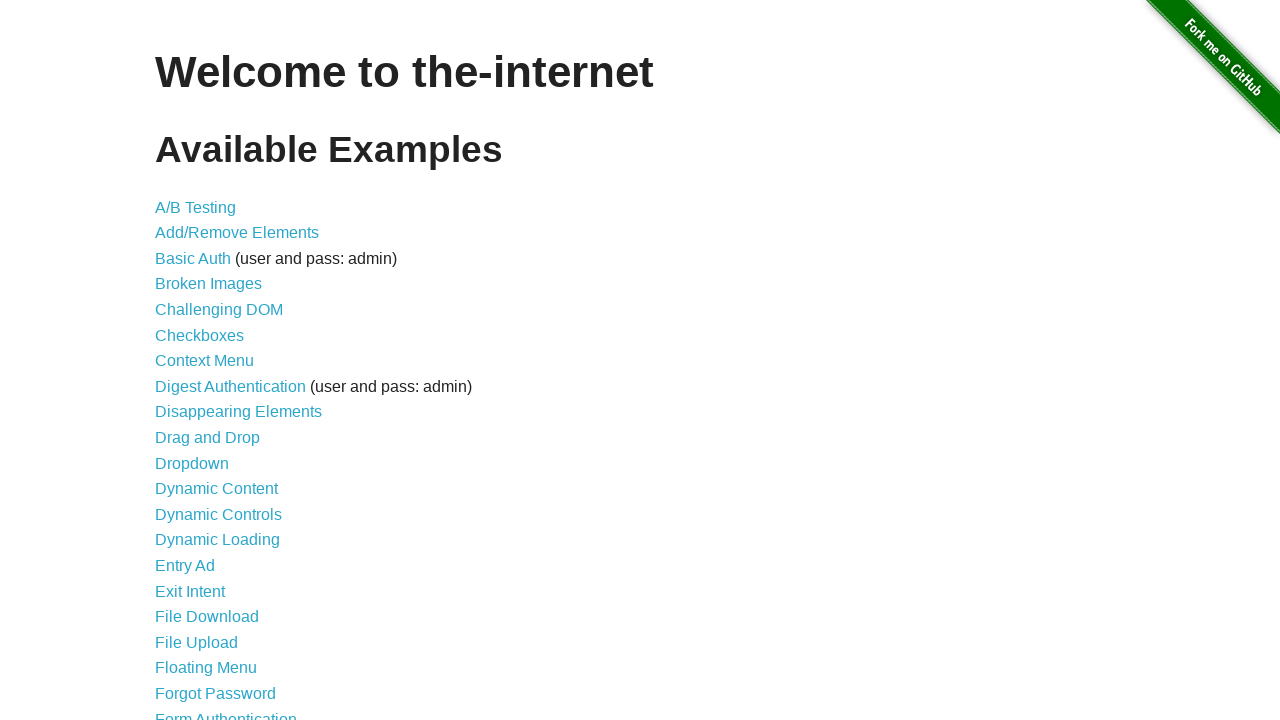

Injected jQuery library into page if not already present
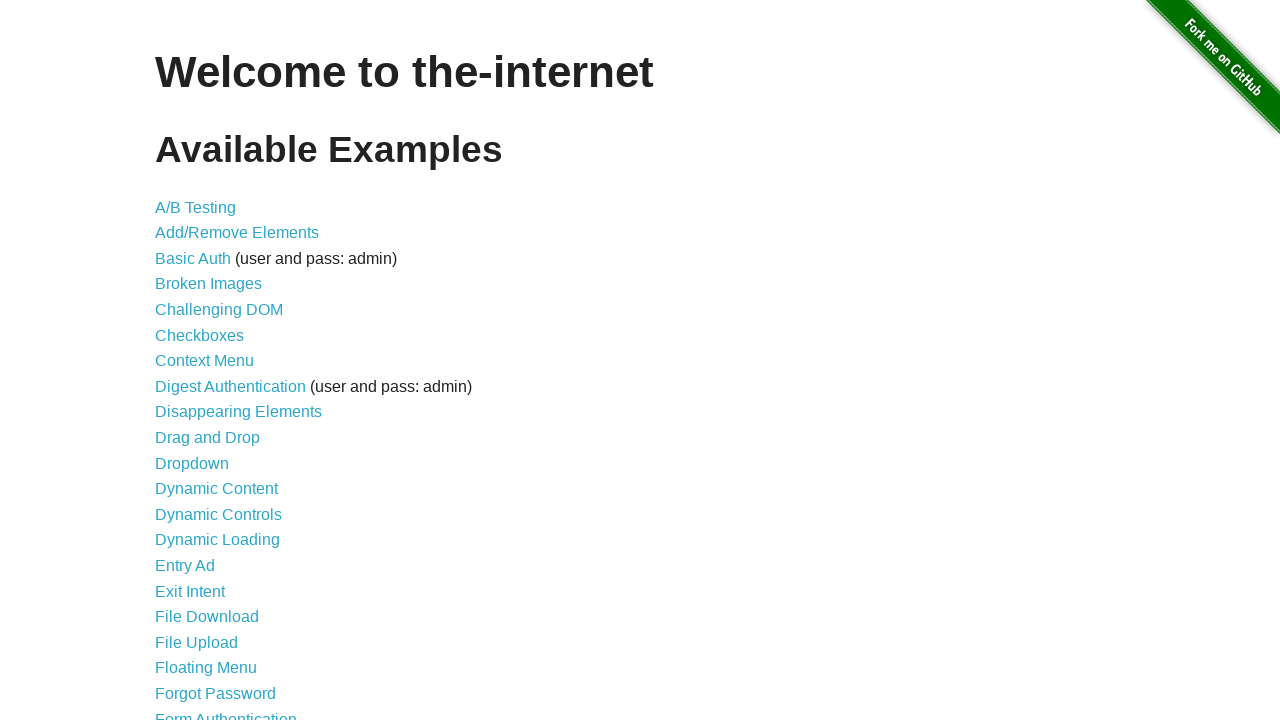

jQuery library loaded and ready
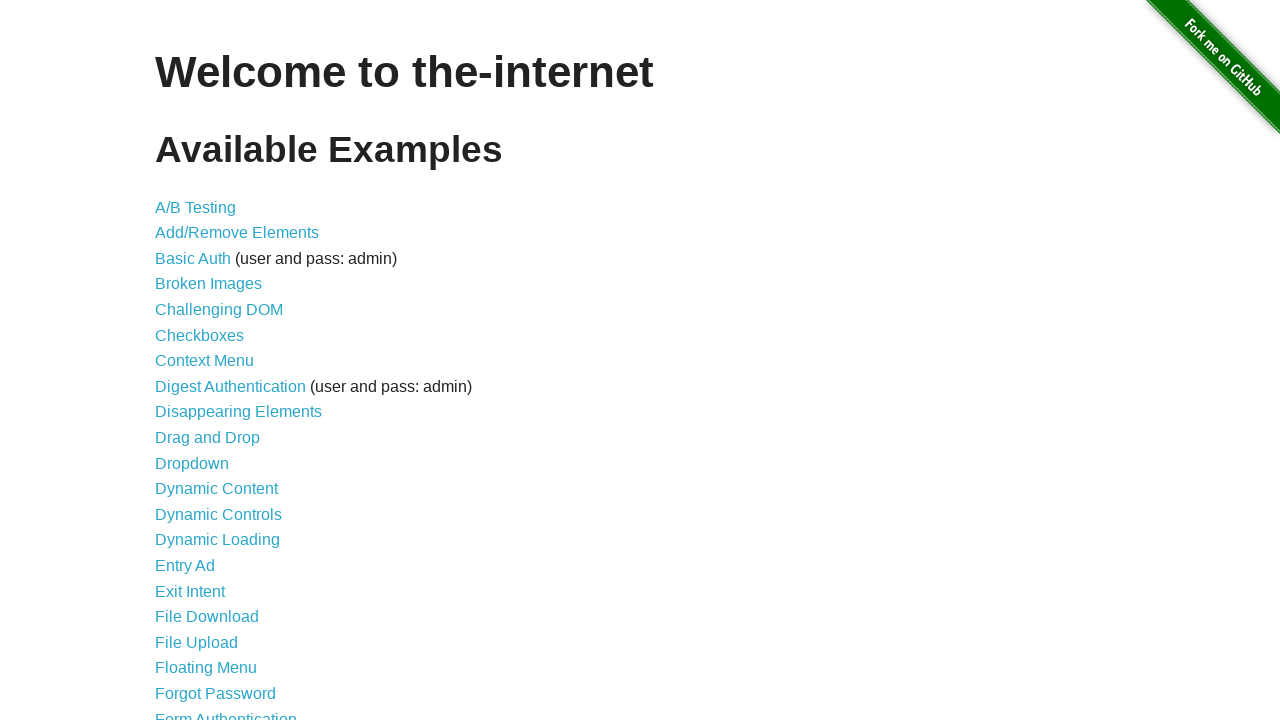

Injected jQuery Growl library into page
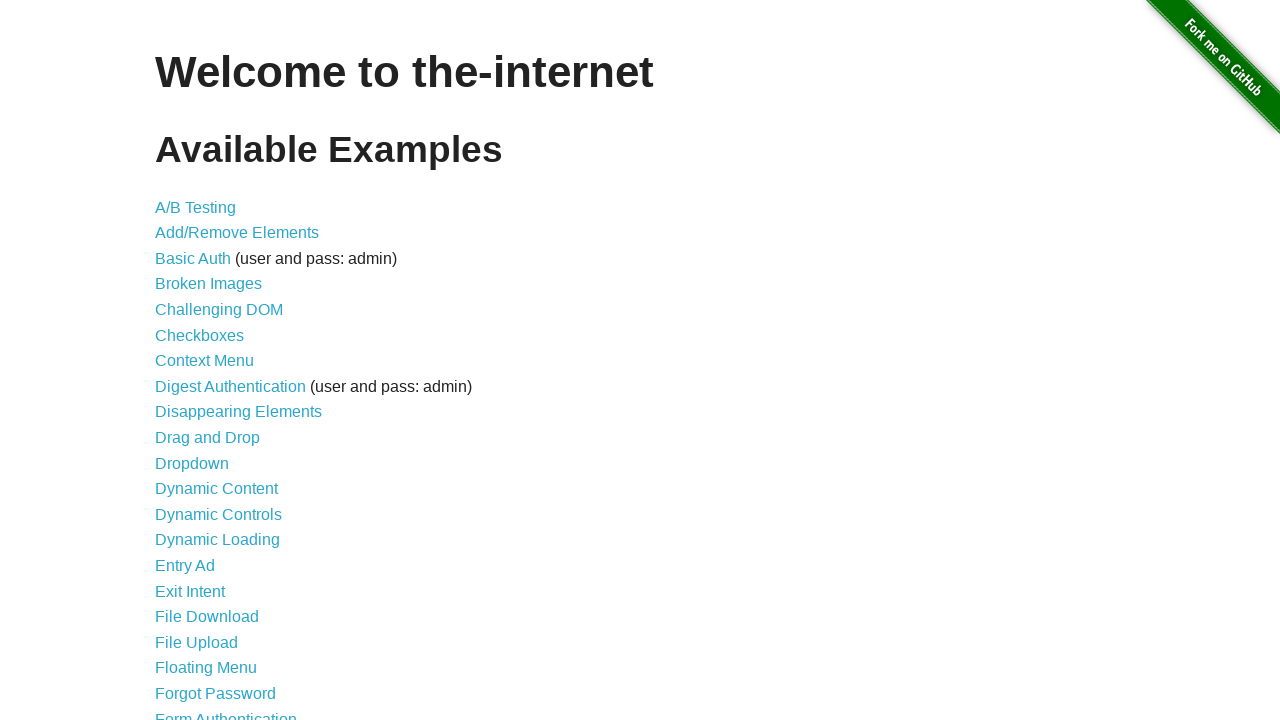

Added jQuery Growl CSS styles to page
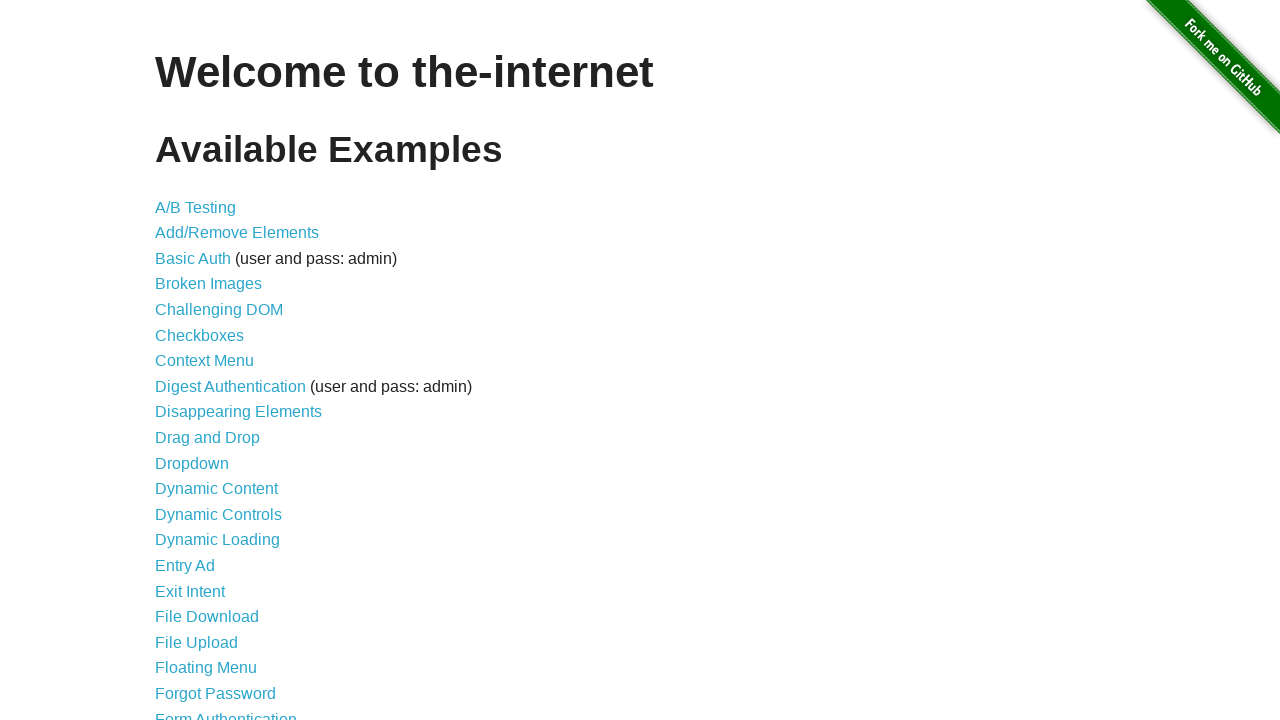

jQuery Growl library fully loaded and ready
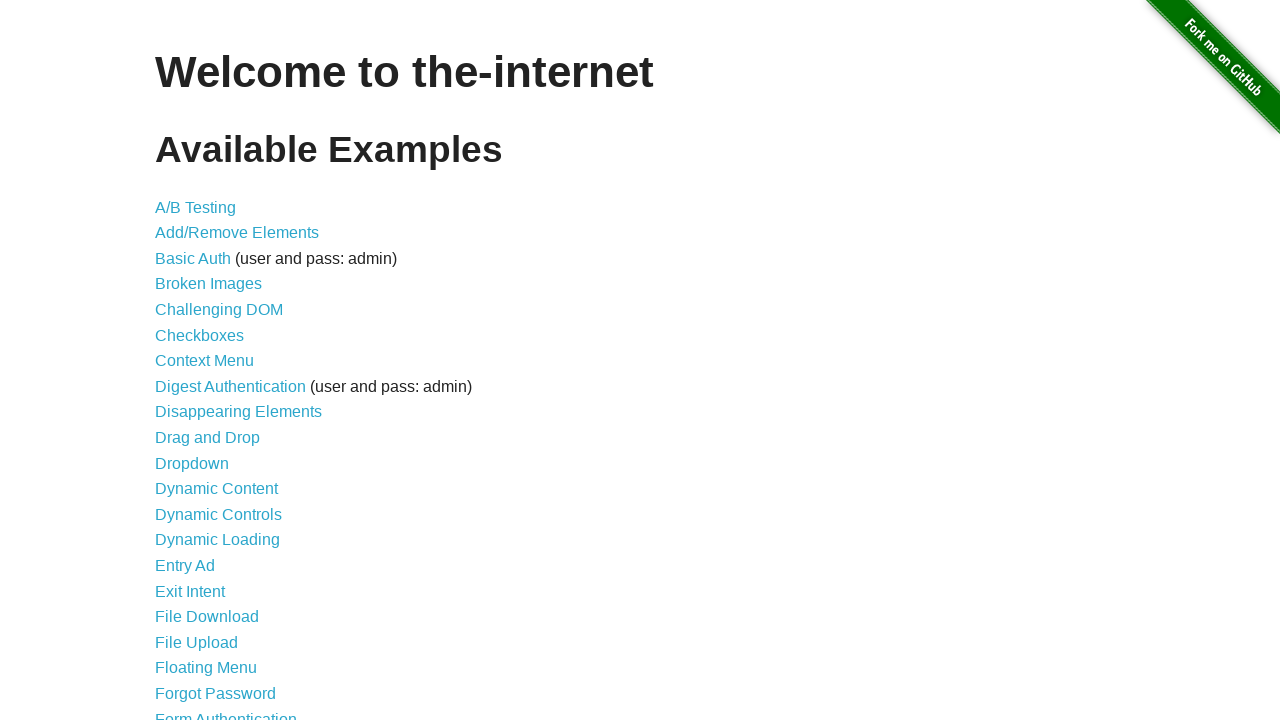

Displayed default Growl notification with title 'GET' and message '/'
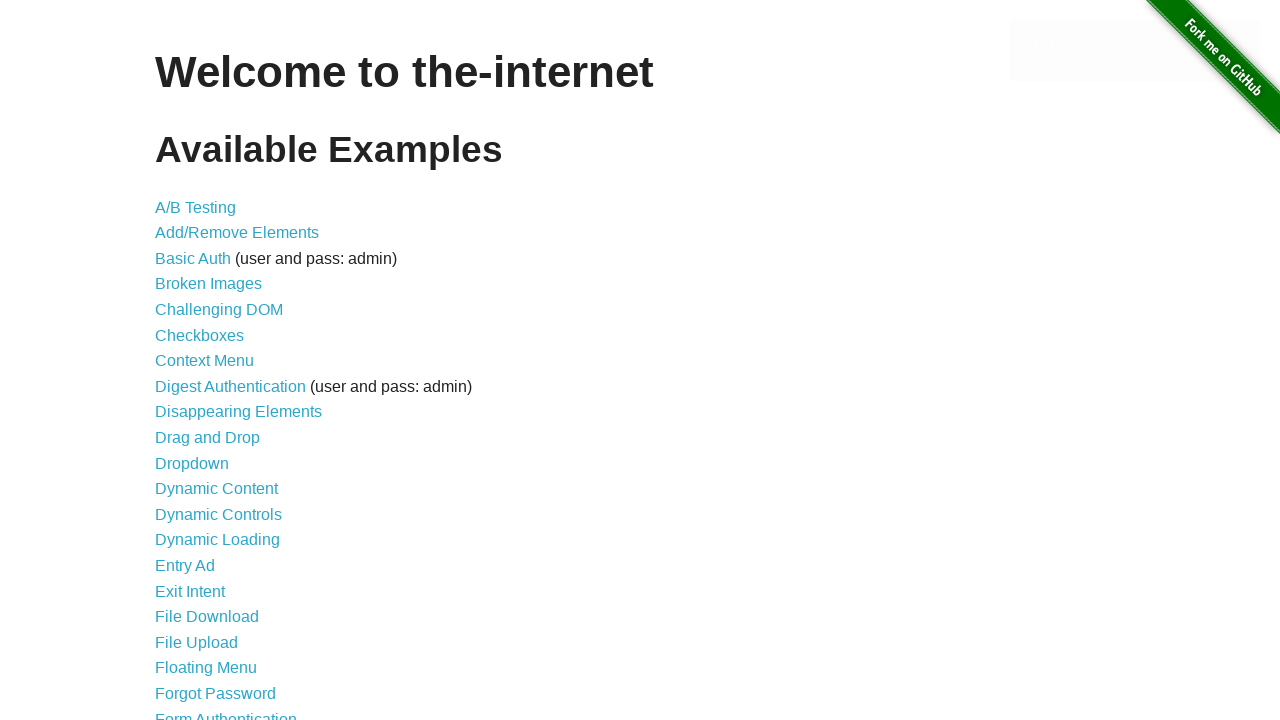

Displayed error Growl notification
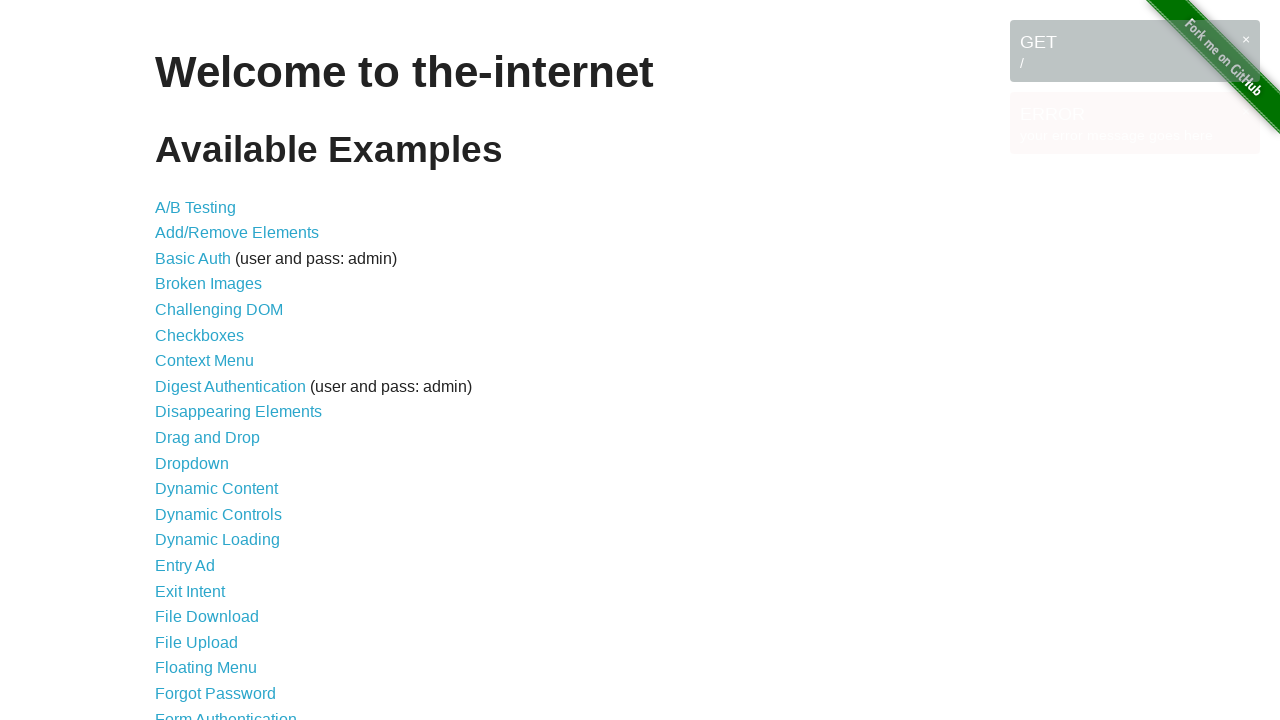

Displayed notice Growl notification
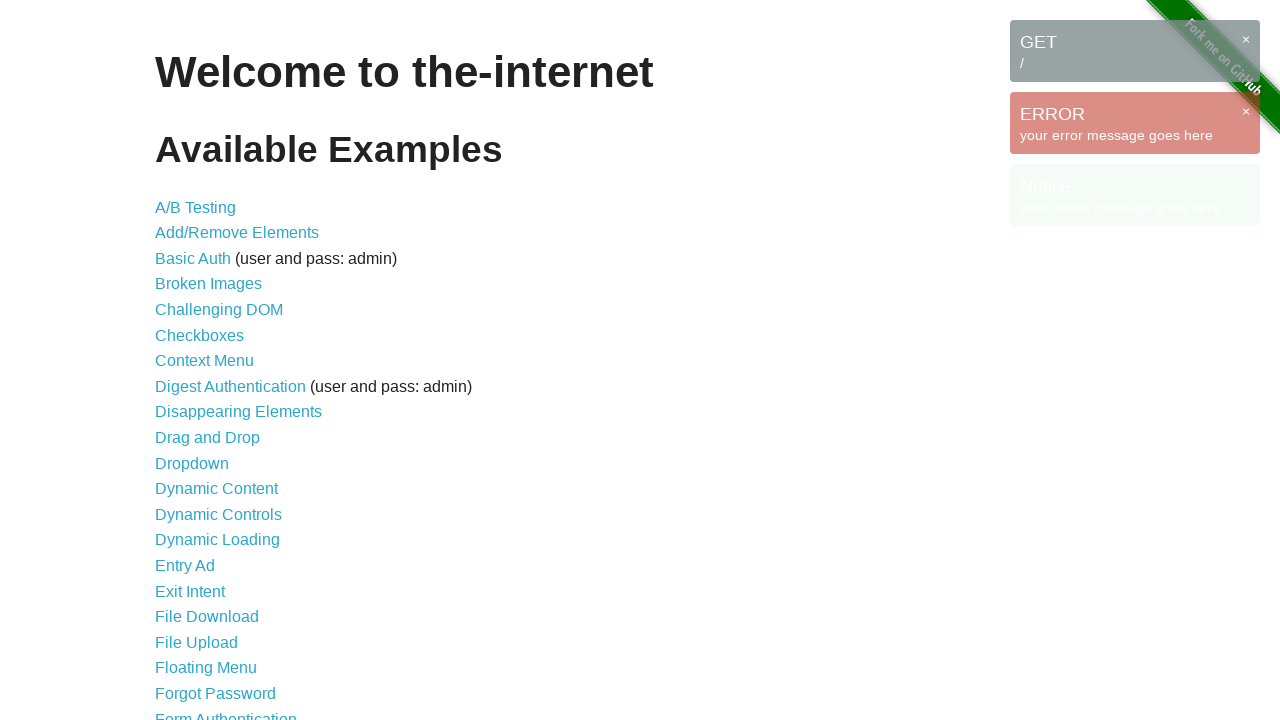

Displayed warning Growl notification
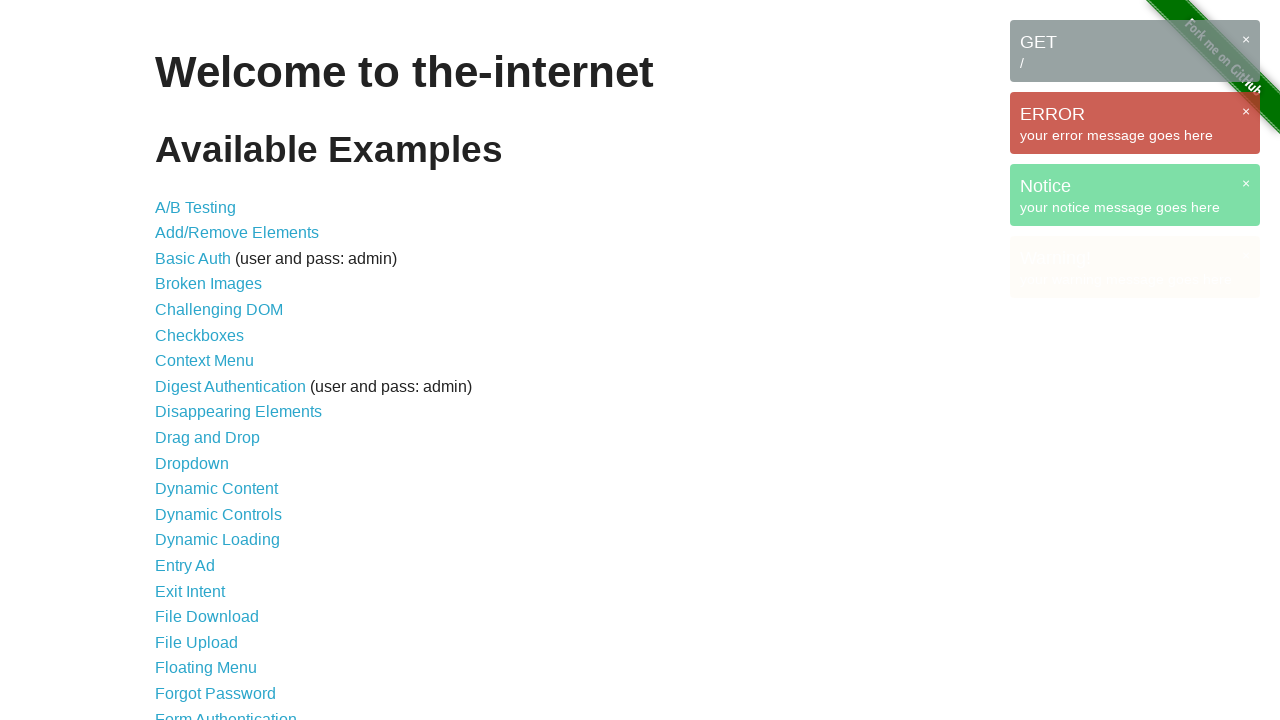

All Growl notifications have been rendered on page
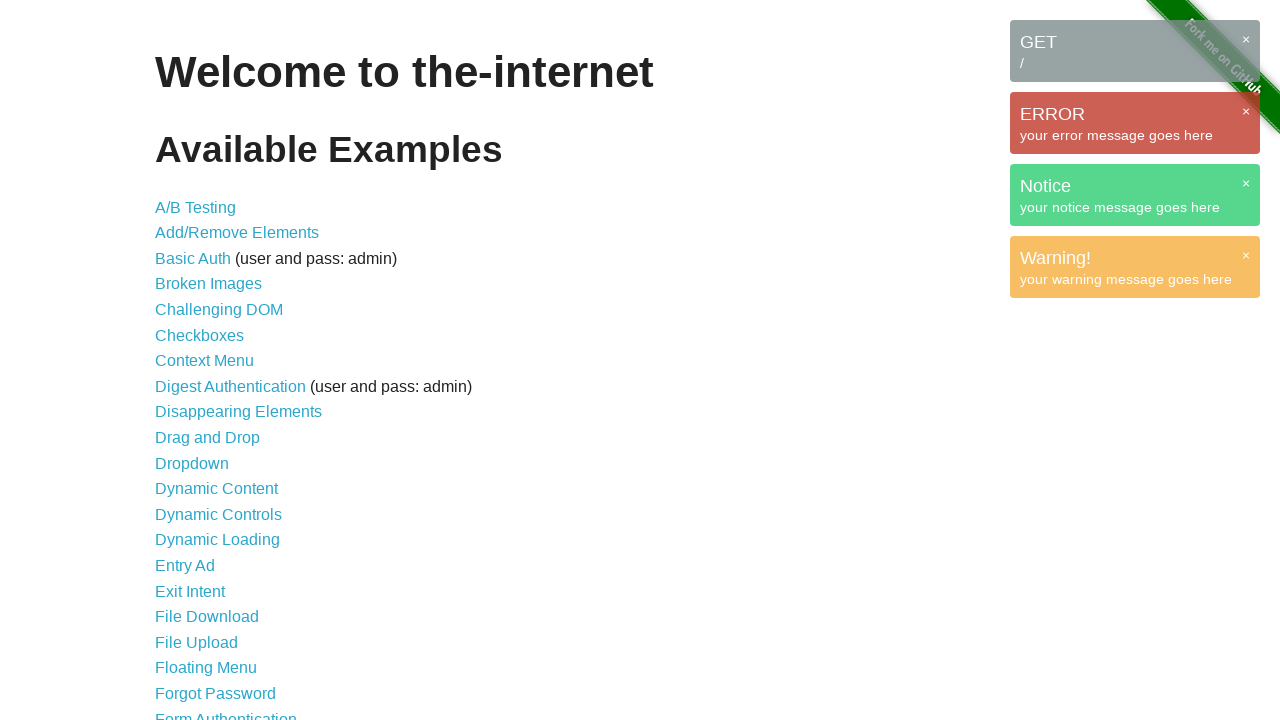

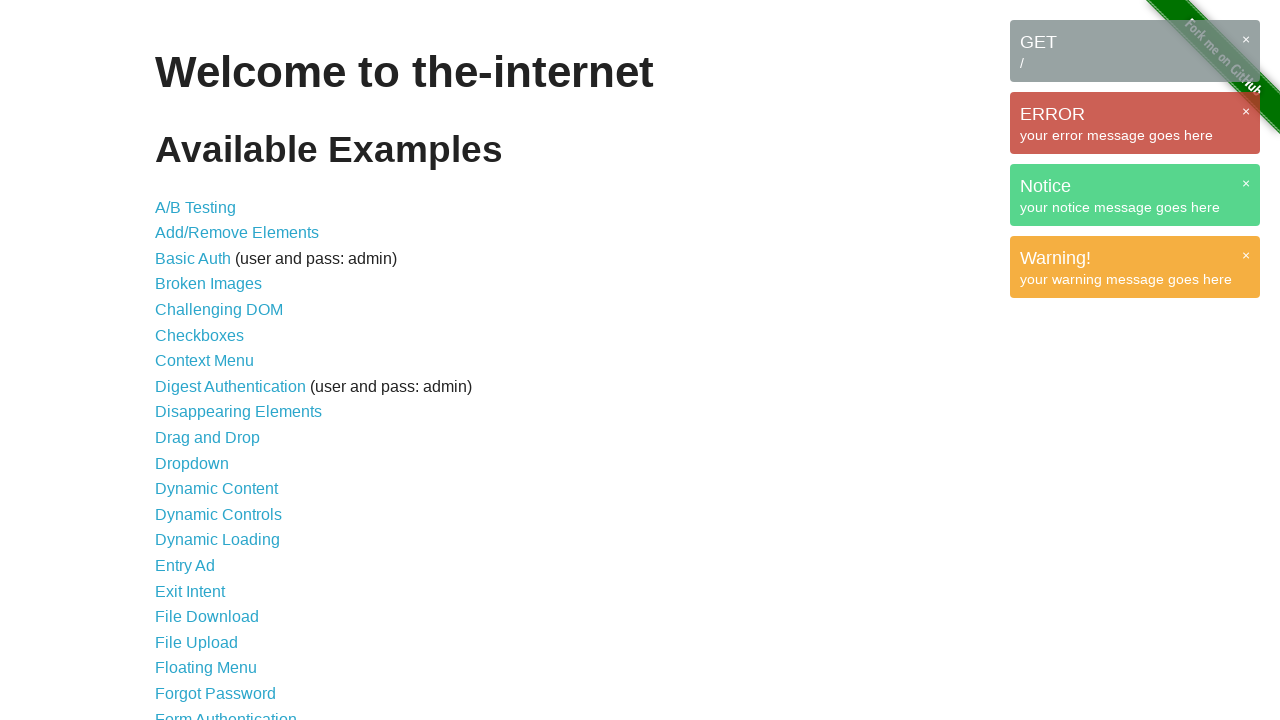